Tests drag and drop functionality by dragging an element and dropping it onto a target area, then verifying the drop was successful by checking for "Dropped!" text

Starting URL: http://www.seleniumui.moderntester.pl/droppable.php

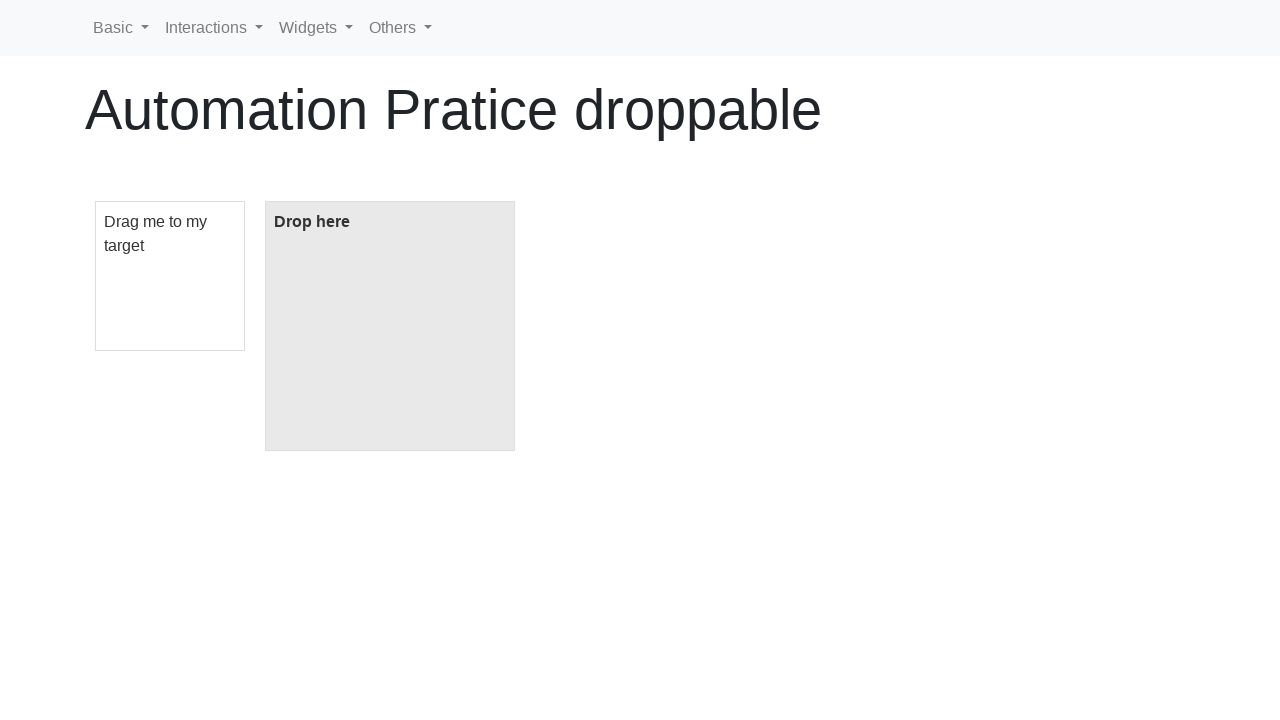

Navigated to droppable test page
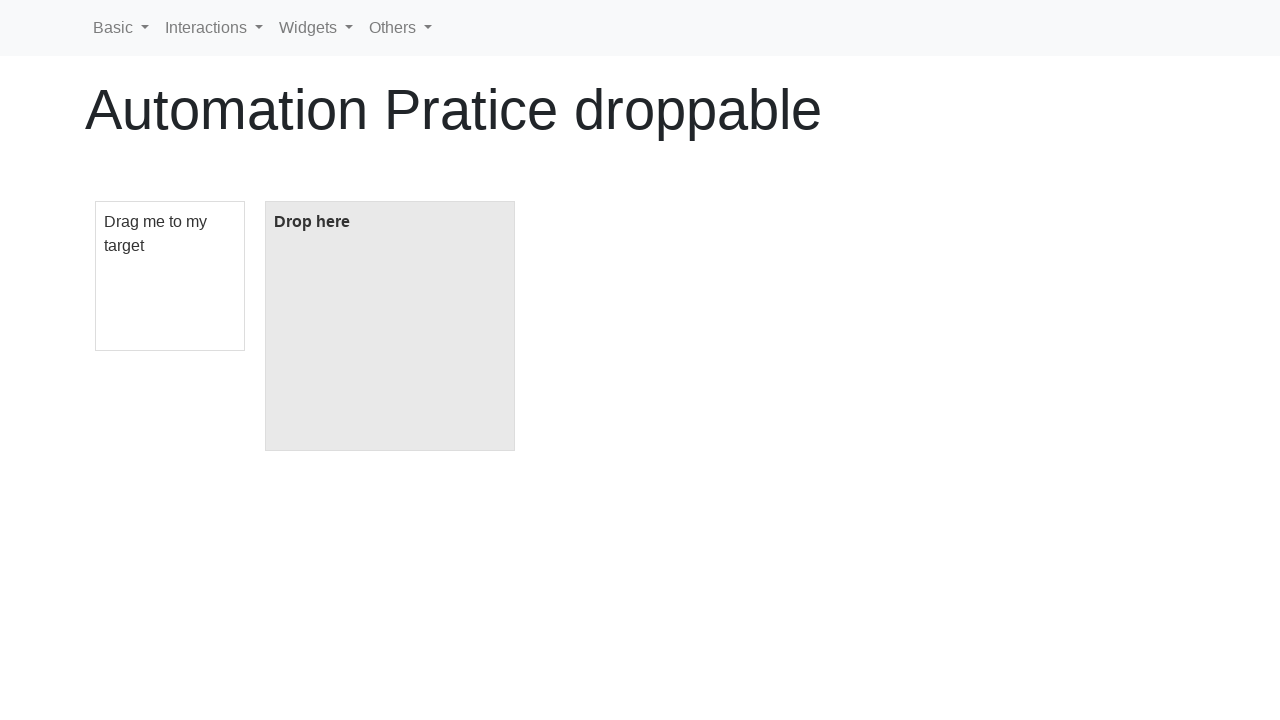

Located draggable element
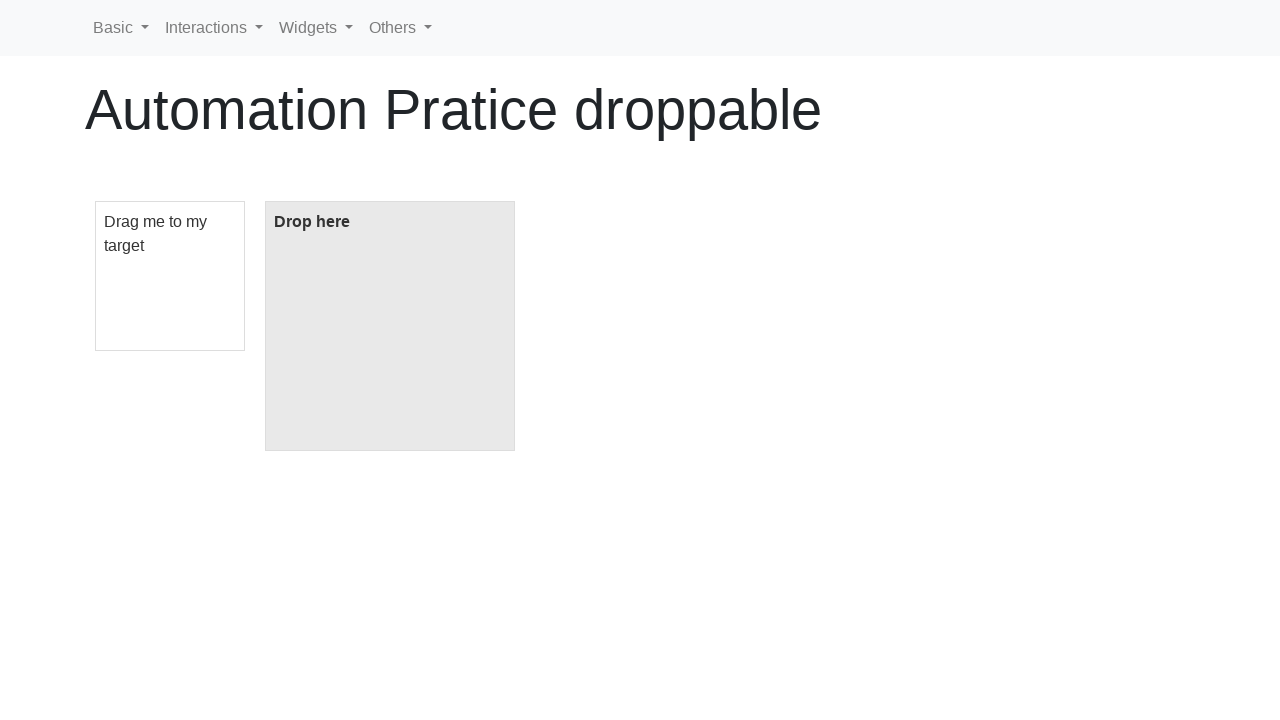

Located droppable target area
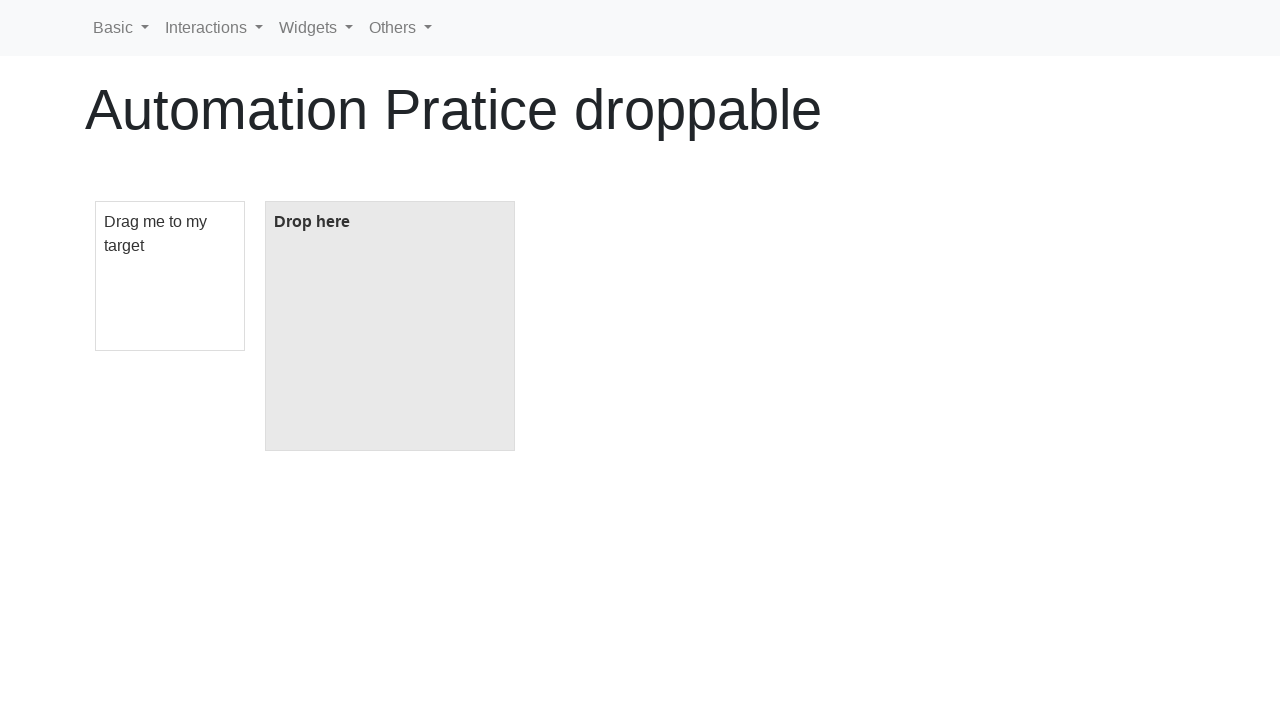

Dragged element and dropped it onto target area at (390, 326)
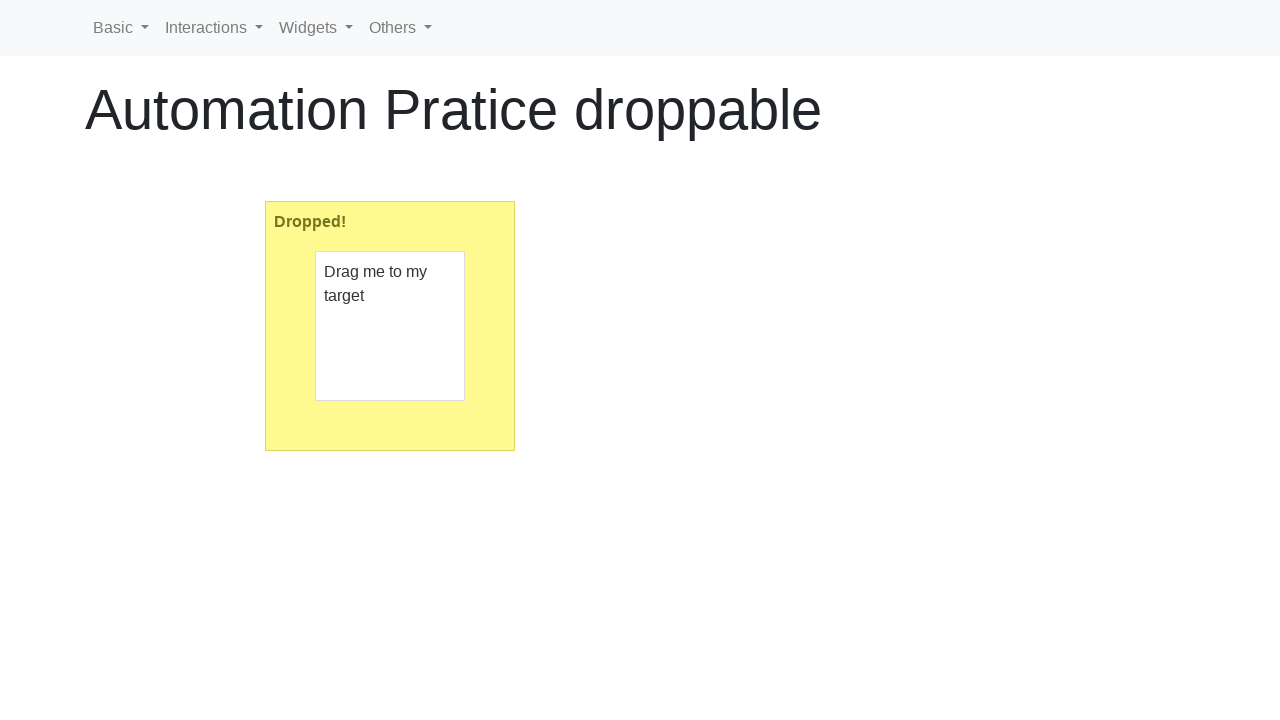

Verified 'Dropped!' text appeared in droppable area
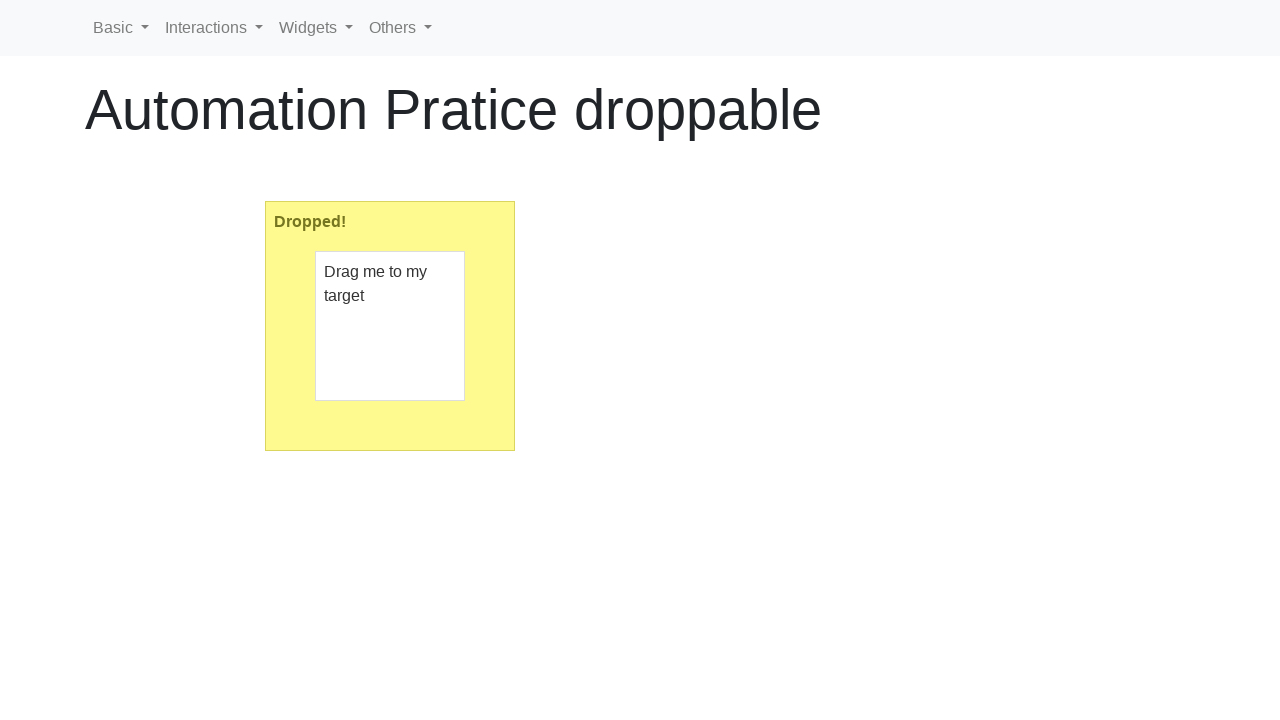

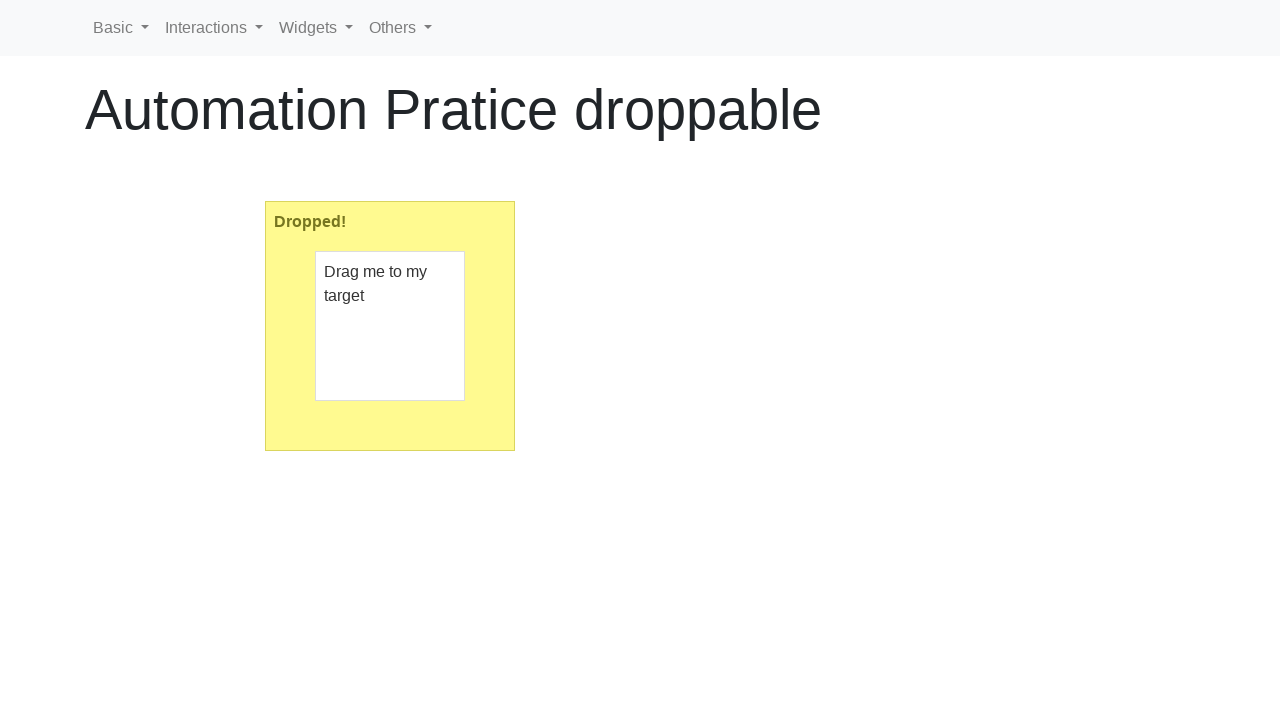